Tests a form submission with text fields, including copying text from one field to another using keyboard shortcuts

Starting URL: https://demoqa.com/text-box

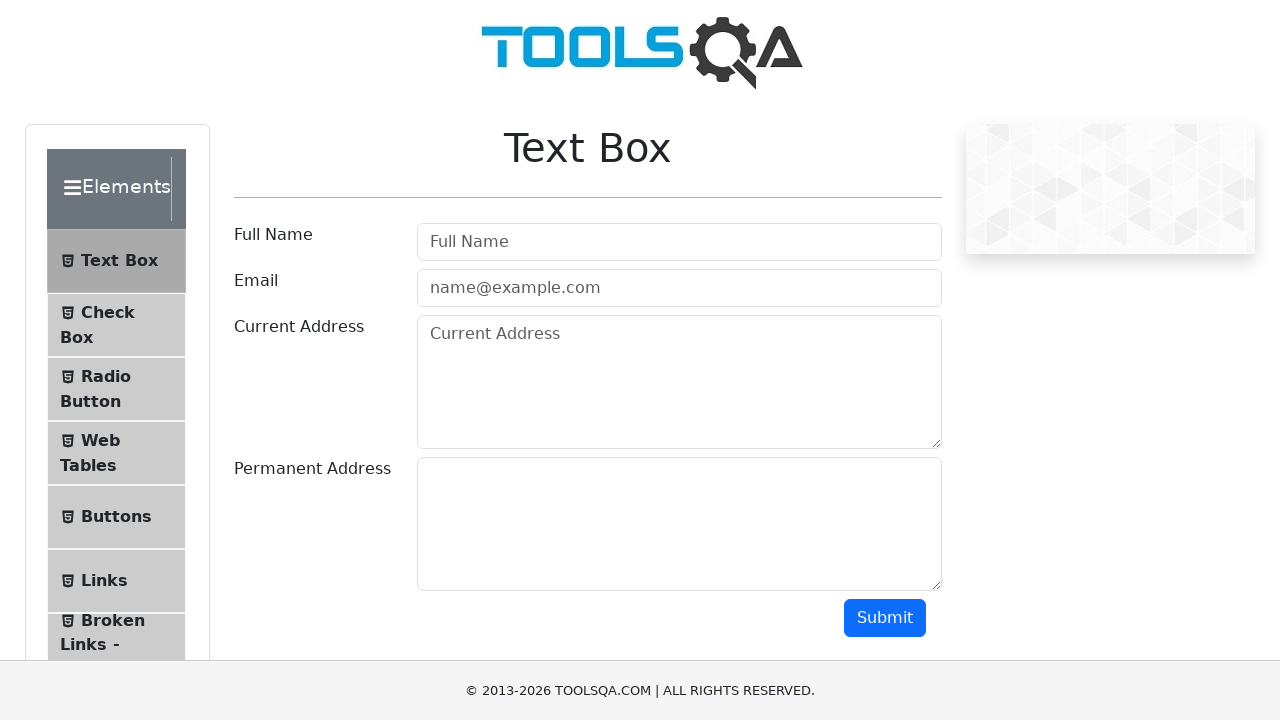

Filled full name field with 'test' on #userName
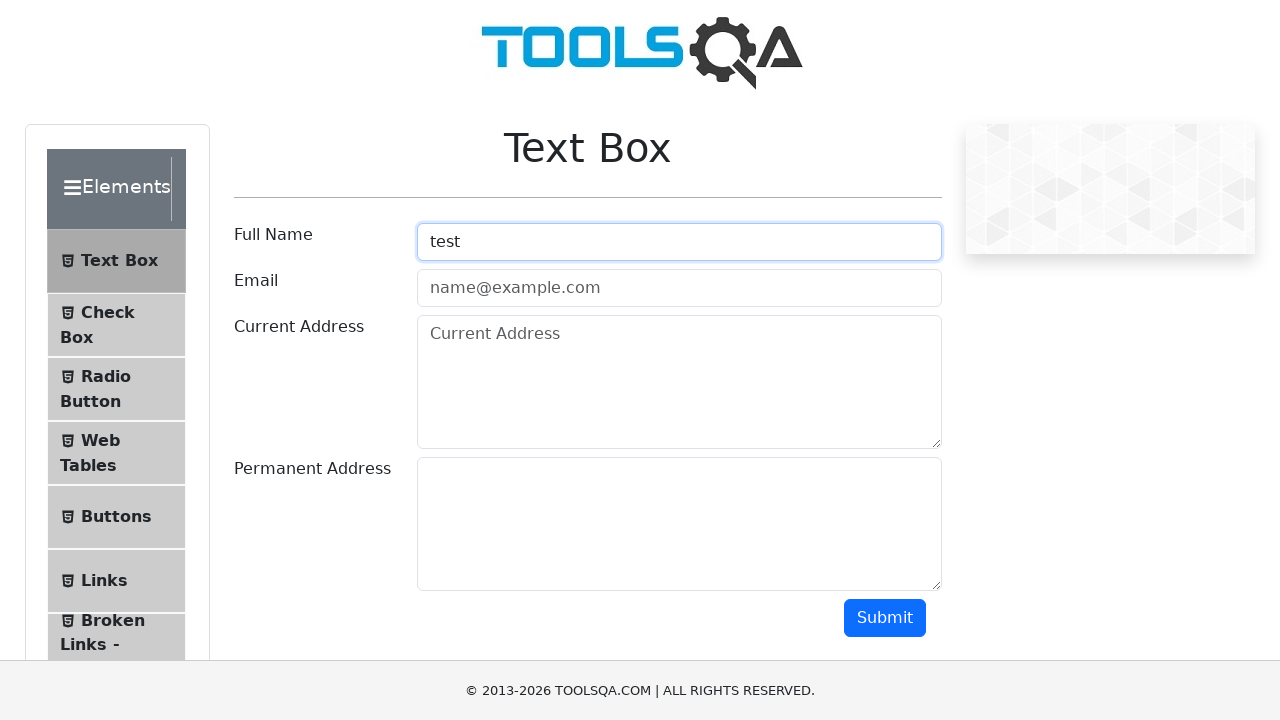

Filled email field with 'testuser345@example.com' on #userEmail
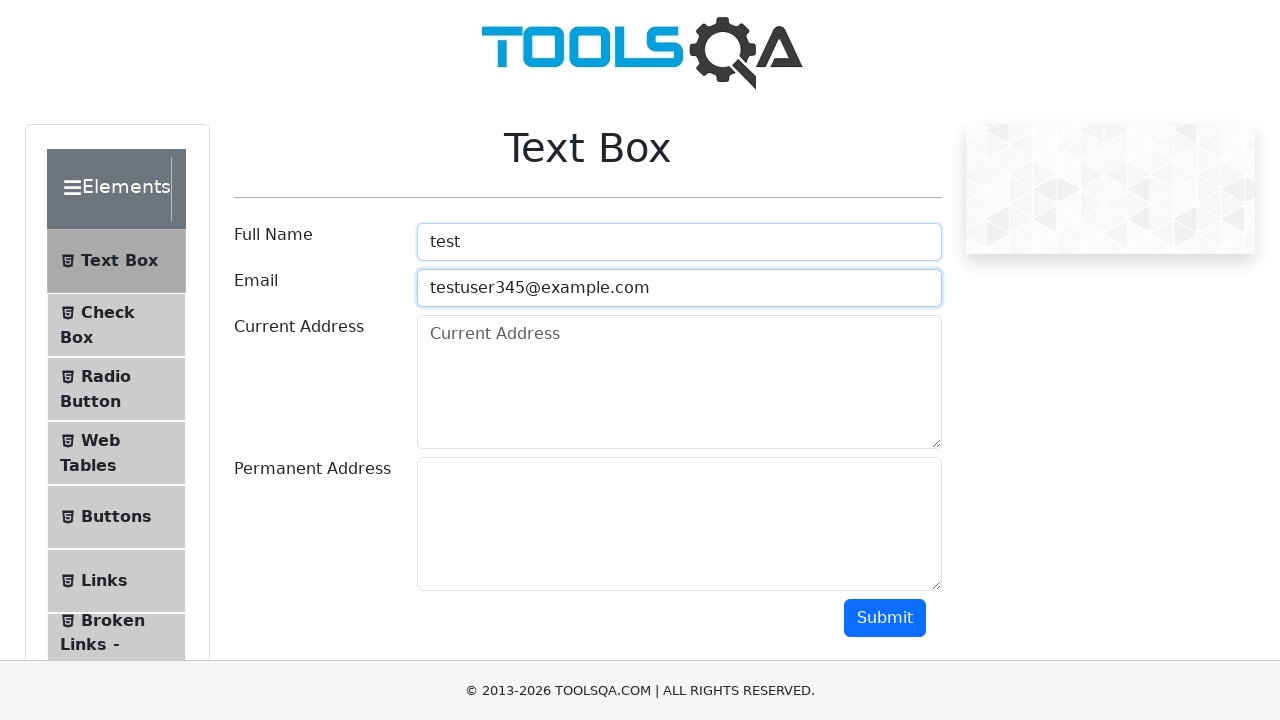

Filled current address field with 'rue 6019' on #currentAddress
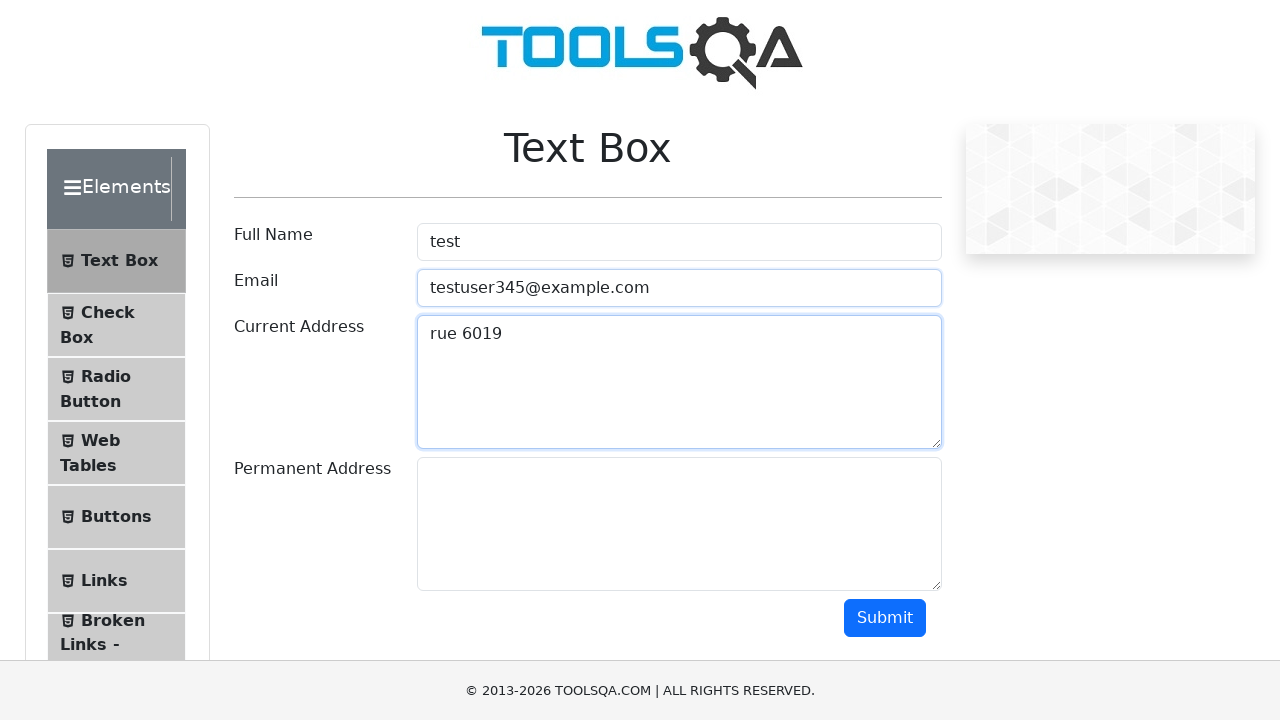

Selected all text in current address field using Ctrl+A on #currentAddress
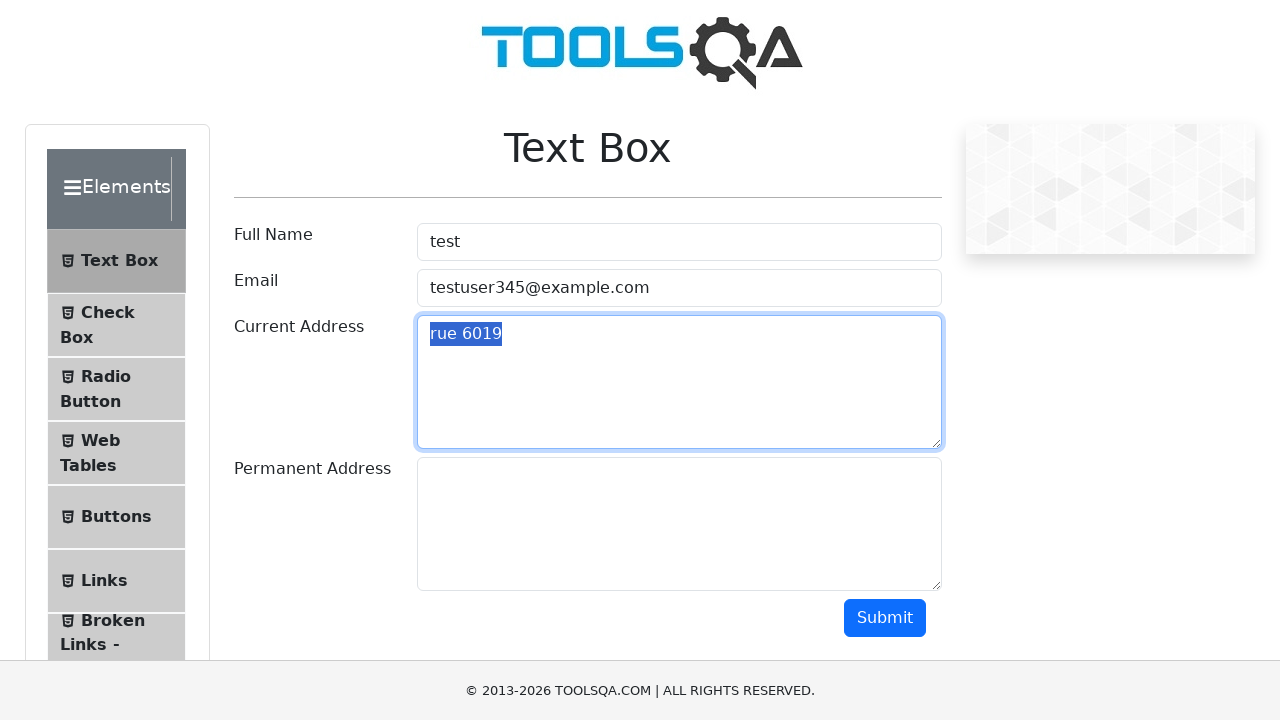

Copied selected text from current address field using Ctrl+C on #currentAddress
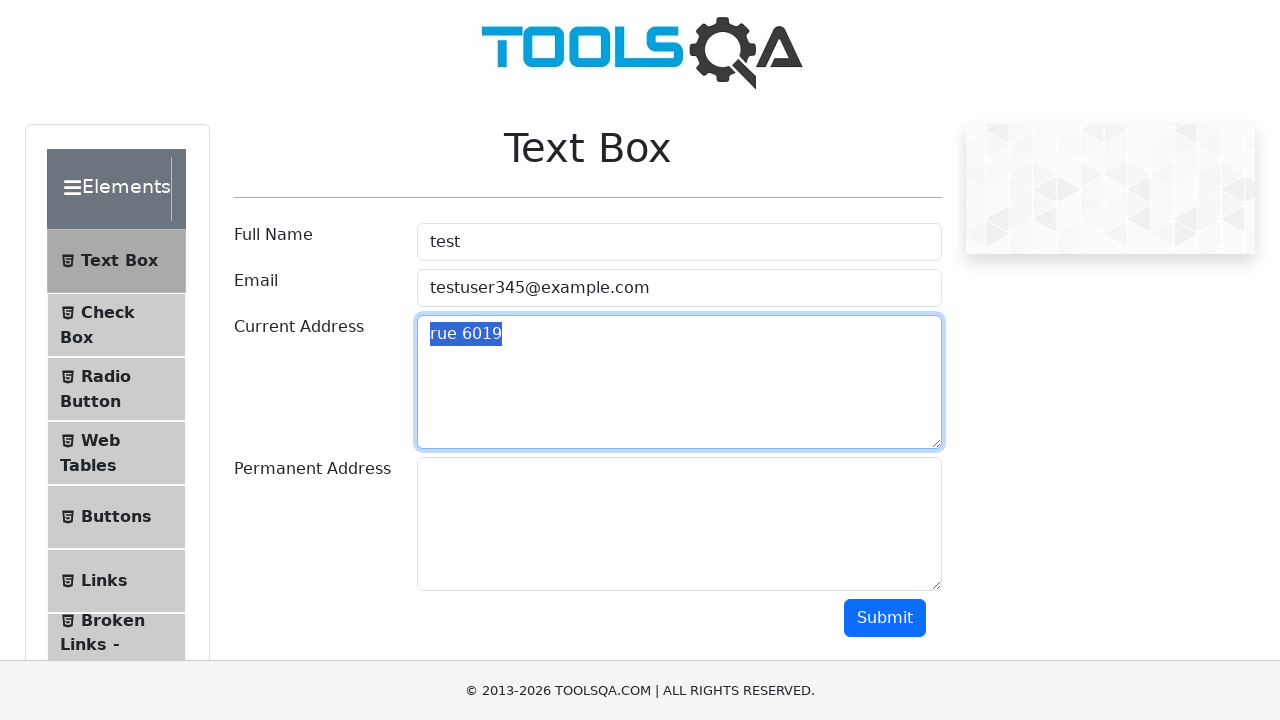

Pasted copied text into permanent address field using Ctrl+V on #permanentAddress
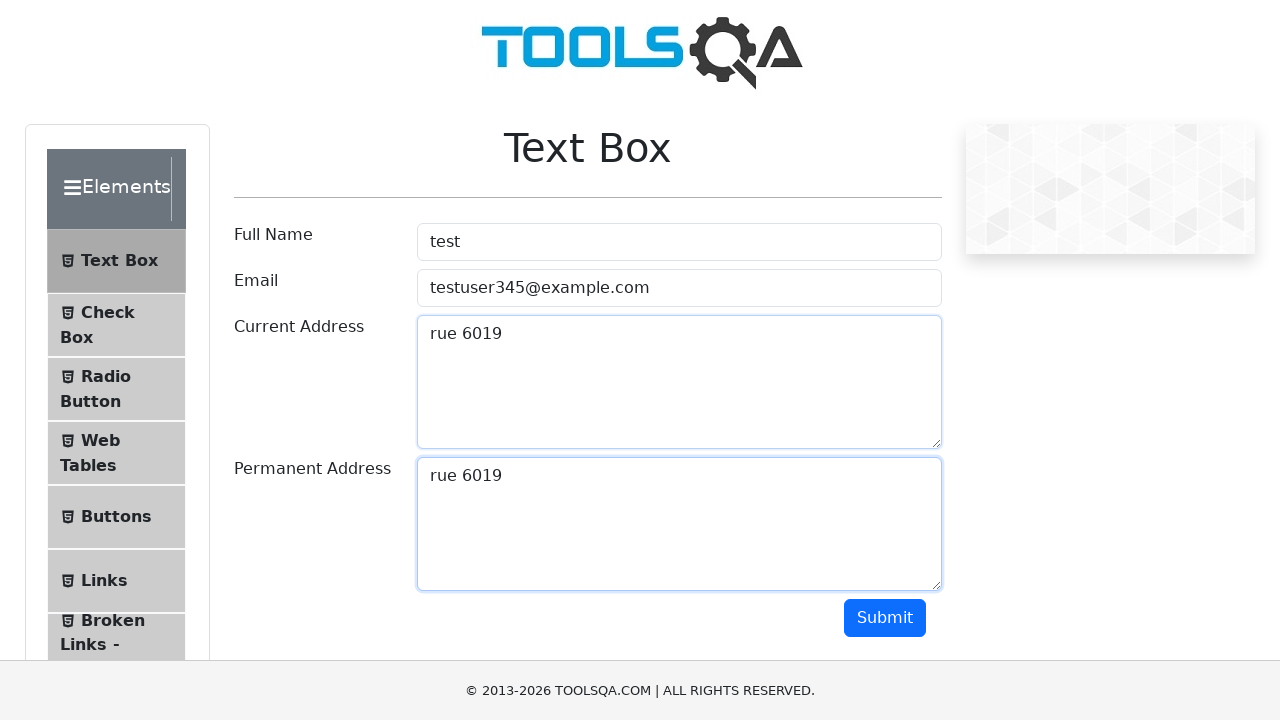

Clicked submit button to submit the form
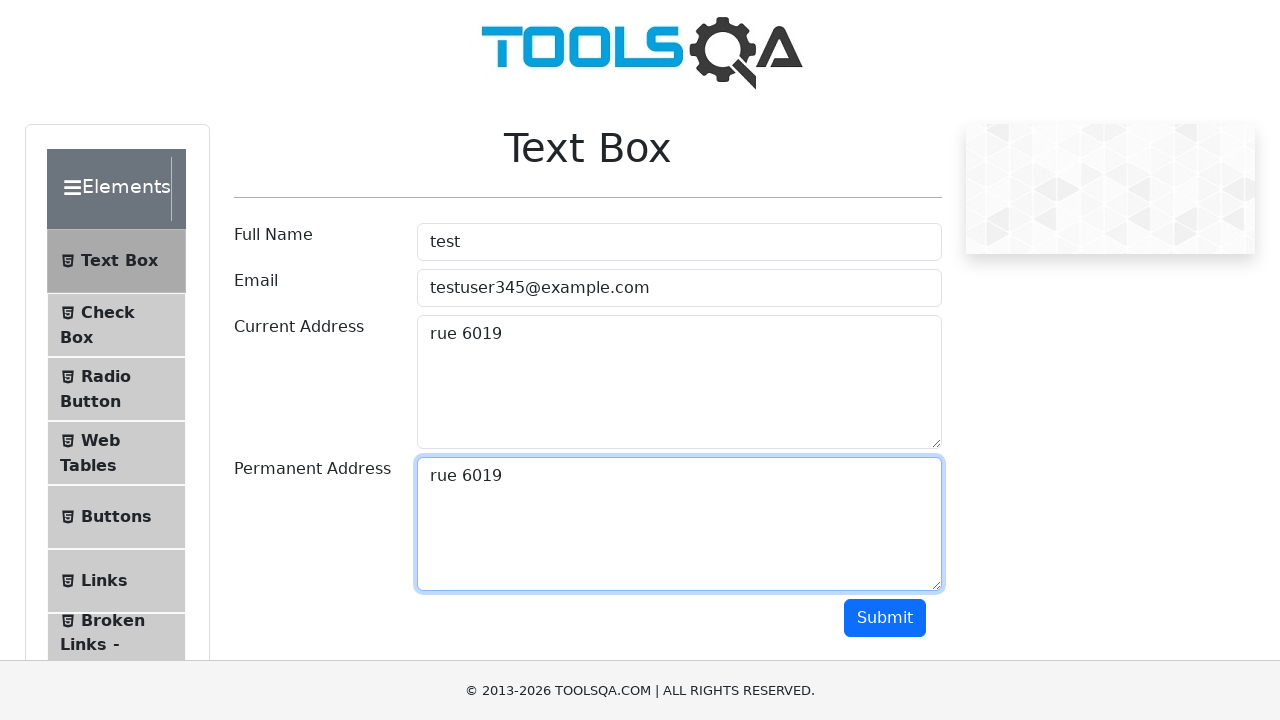

Scrolled down the page by 600 pixels
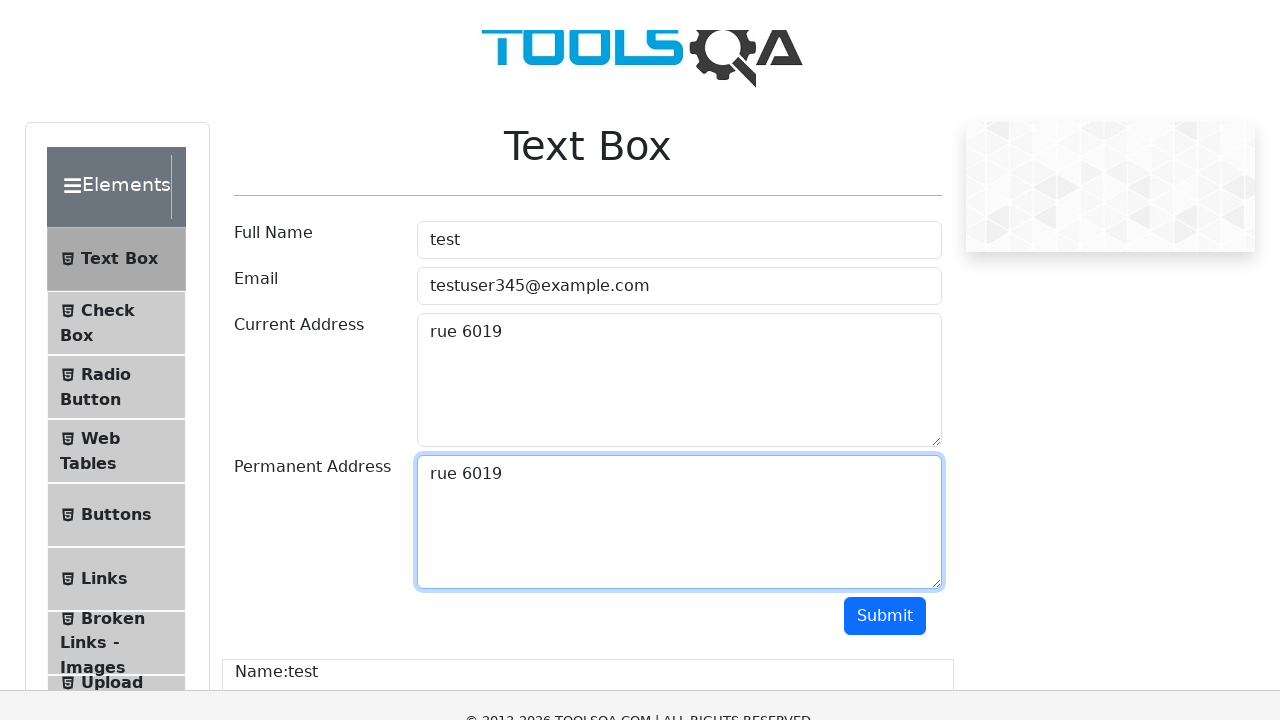

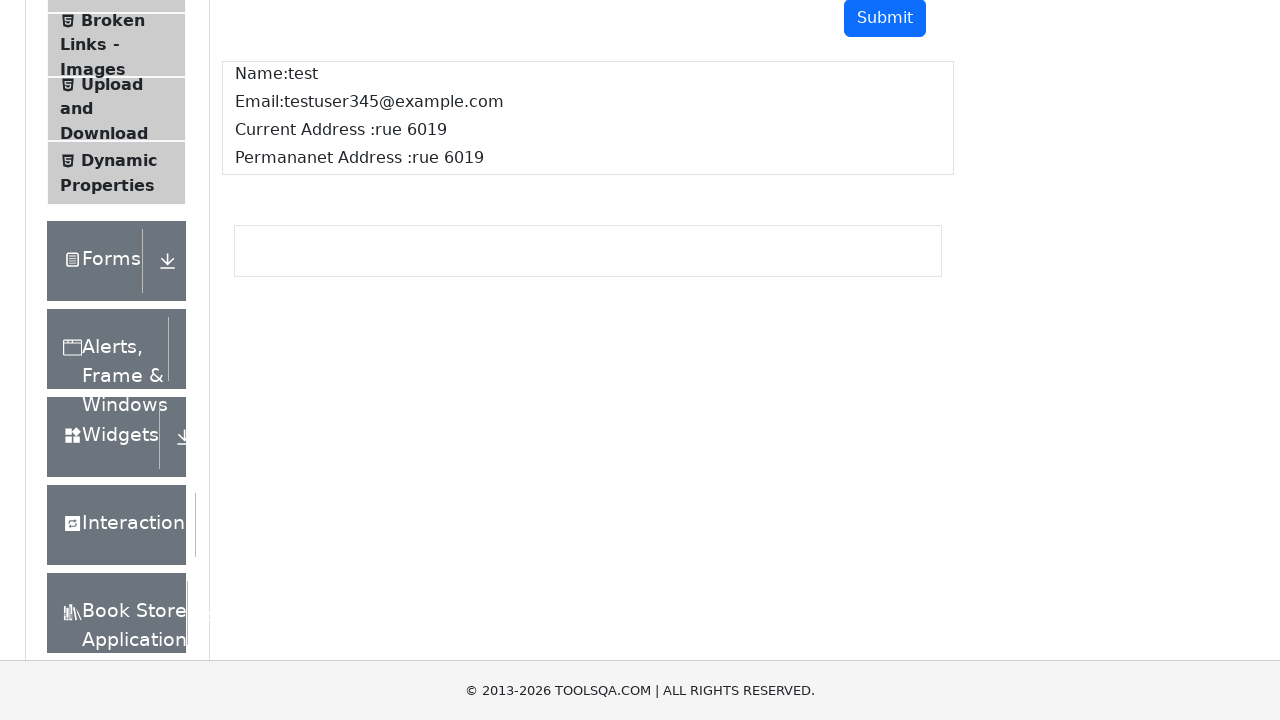